Navigates from the todo lists page to the admin login page and verifies the URL endpoint is correct

Starting URL: https://eviltester.github.io/simpletodolist/todolists.html

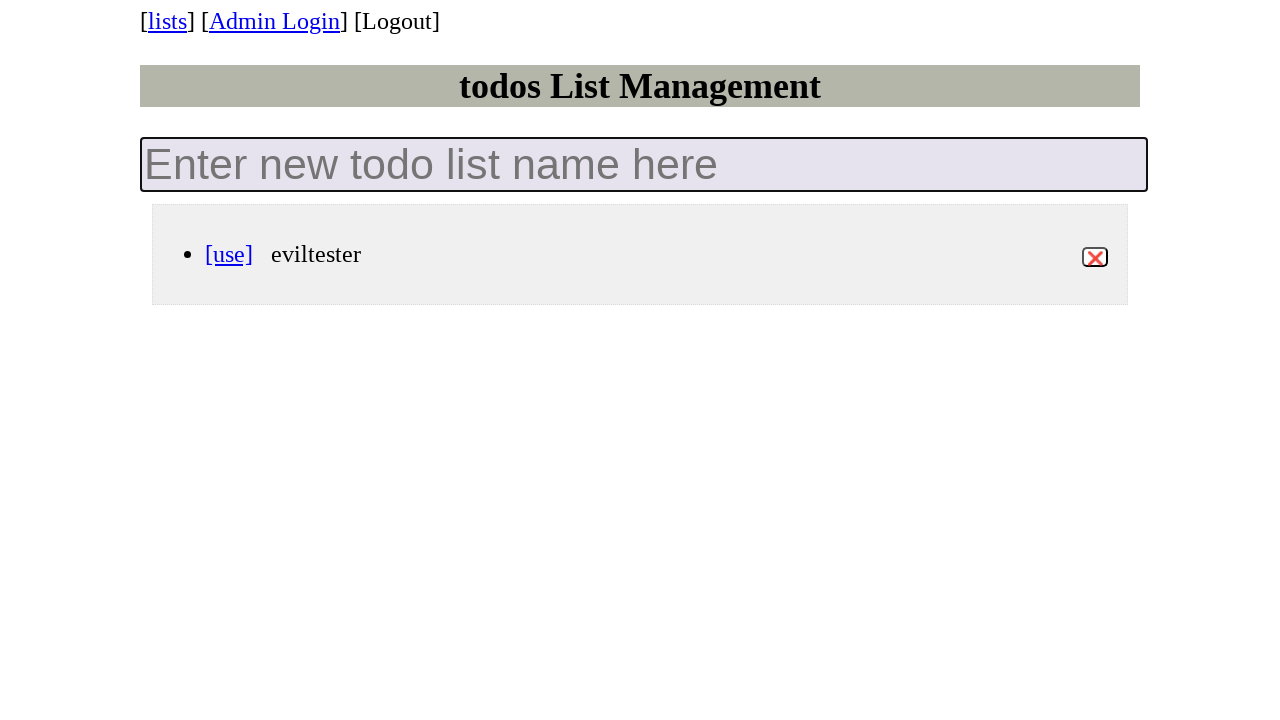

Navigated to admin login page
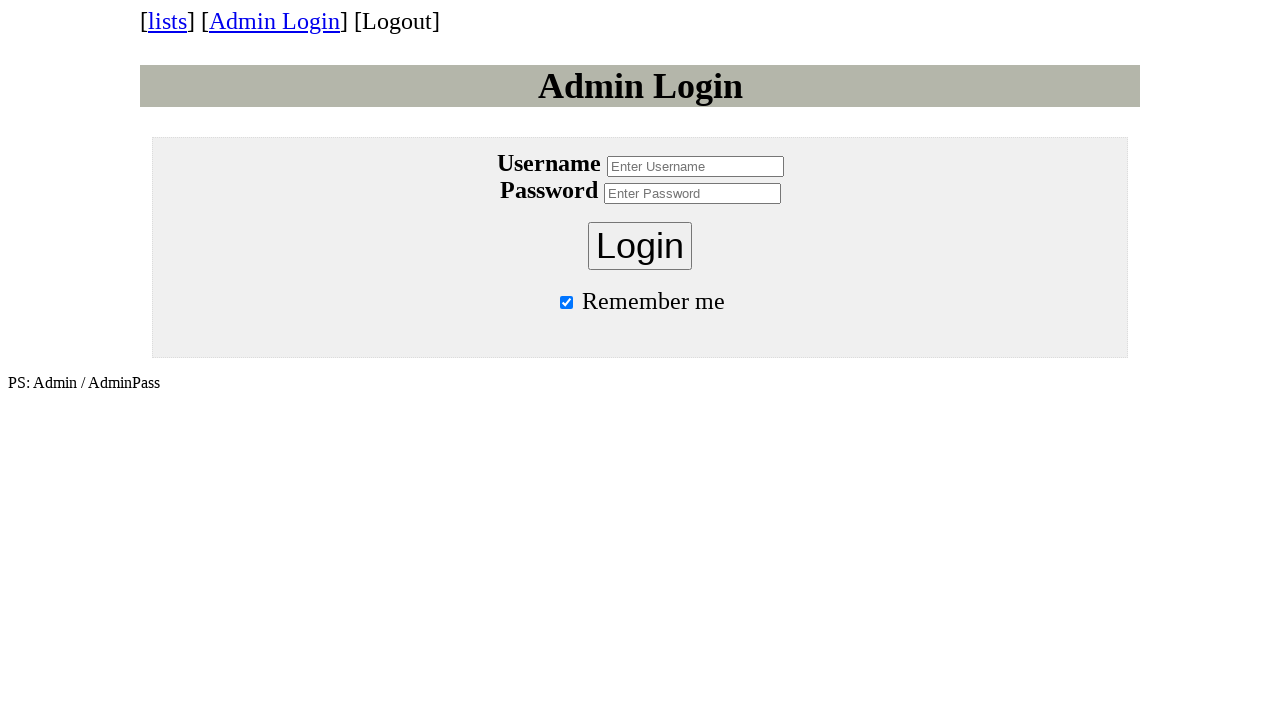

Verified URL endpoint matches admin login page
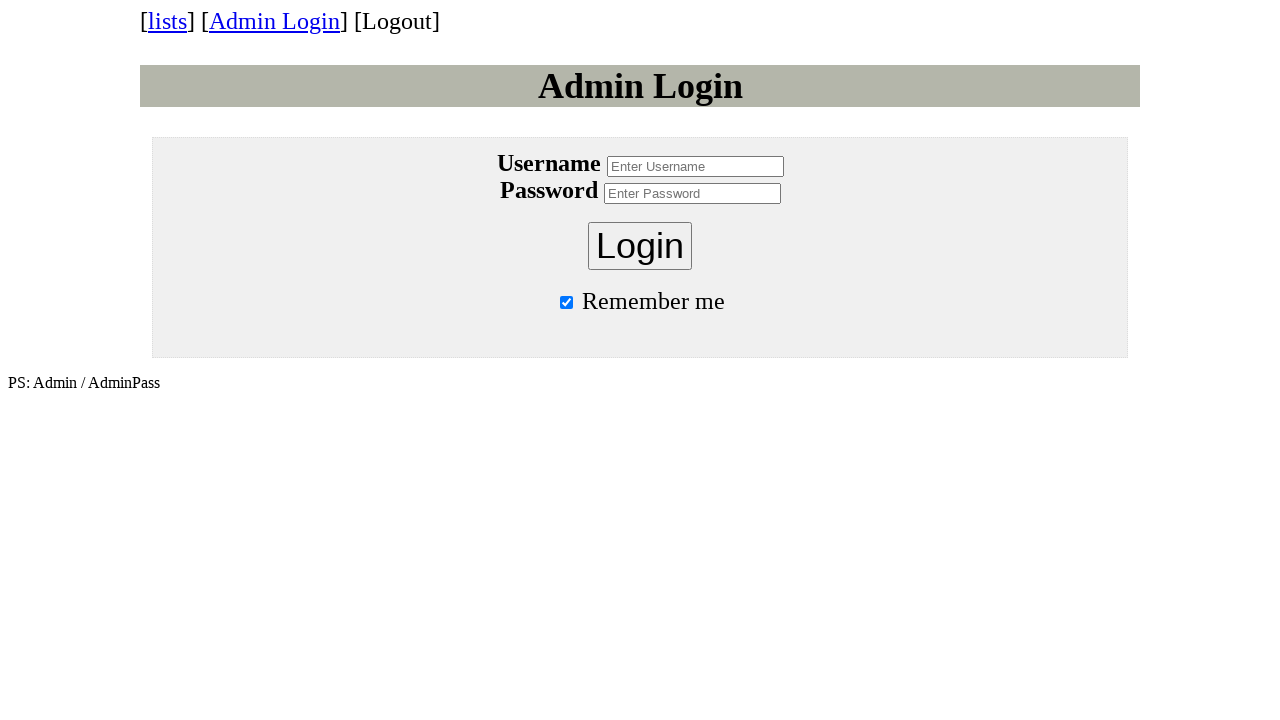

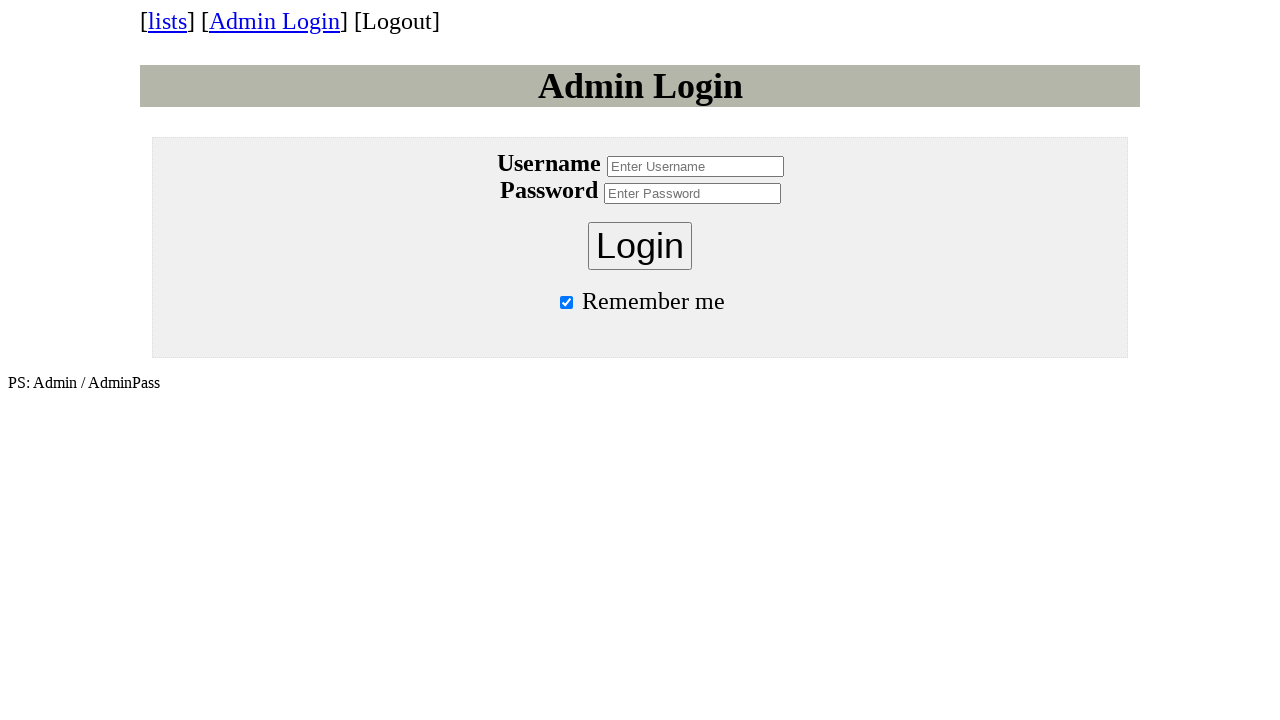